Tests that edits are saved when the input loses focus (blur event)

Starting URL: https://demo.playwright.dev/todomvc

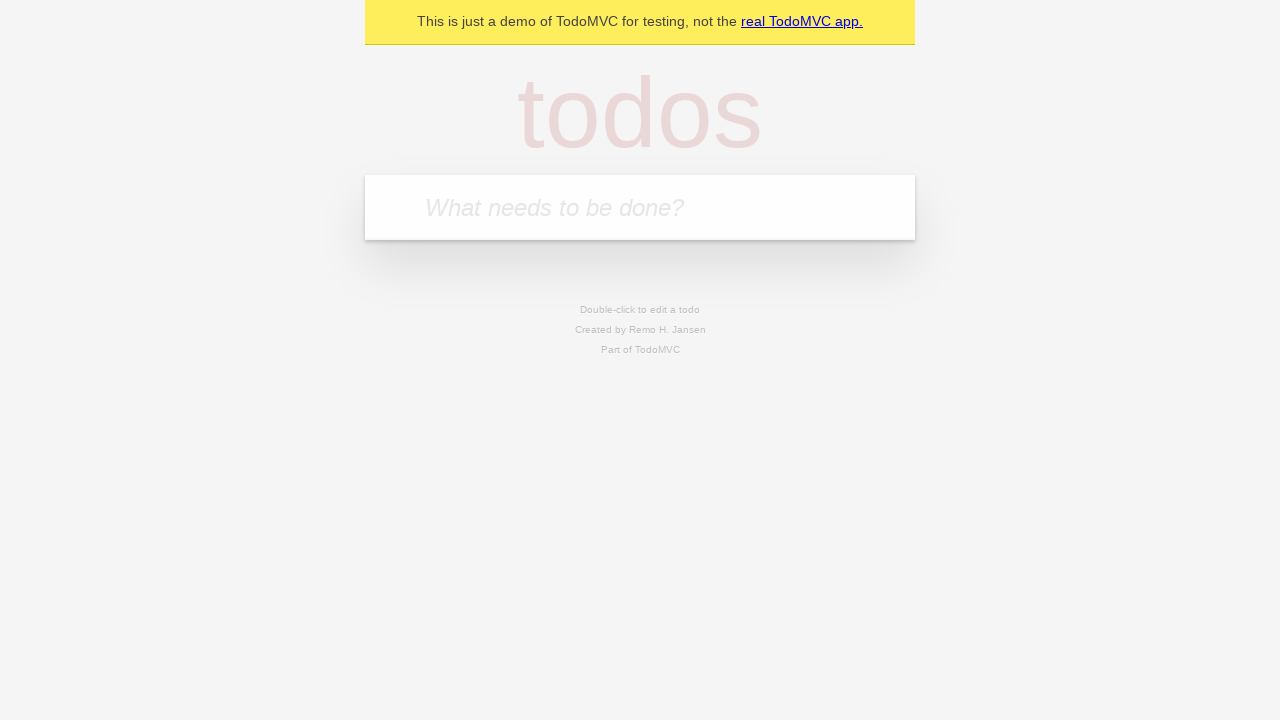

Filled new todo input with 'buy some cheese' on internal:attr=[placeholder="What needs to be done?"i]
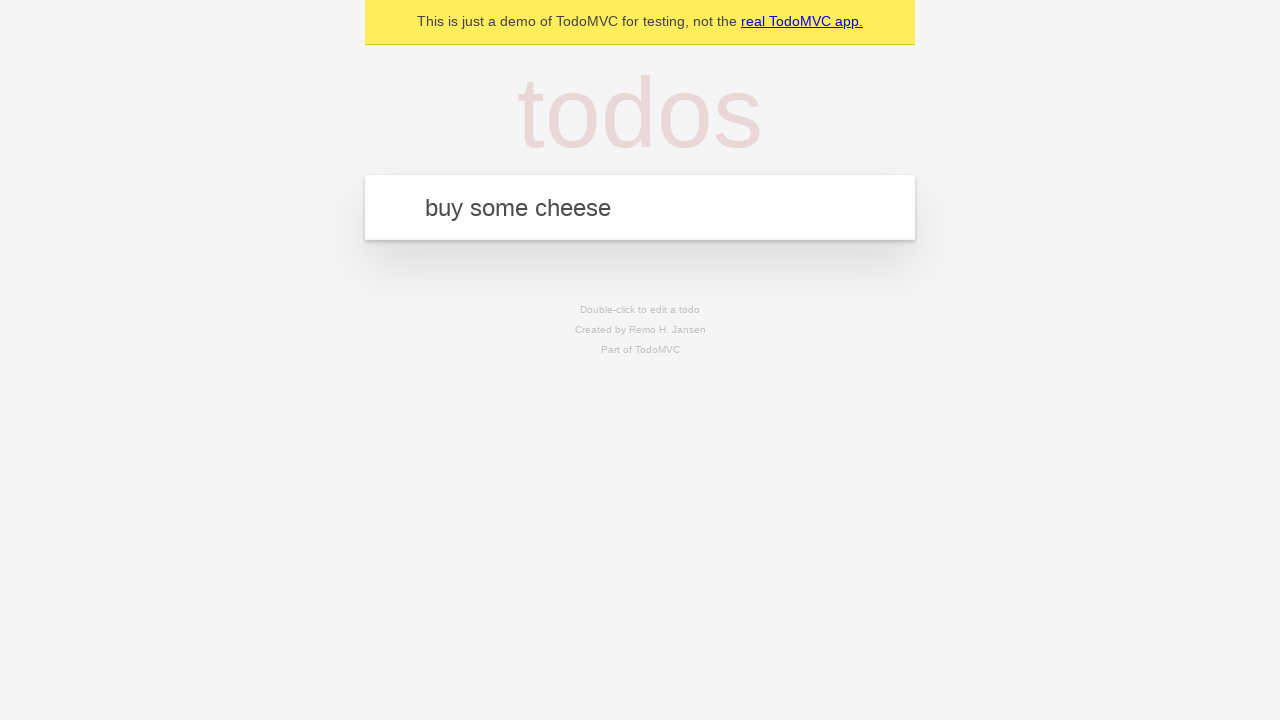

Pressed Enter to create first todo on internal:attr=[placeholder="What needs to be done?"i]
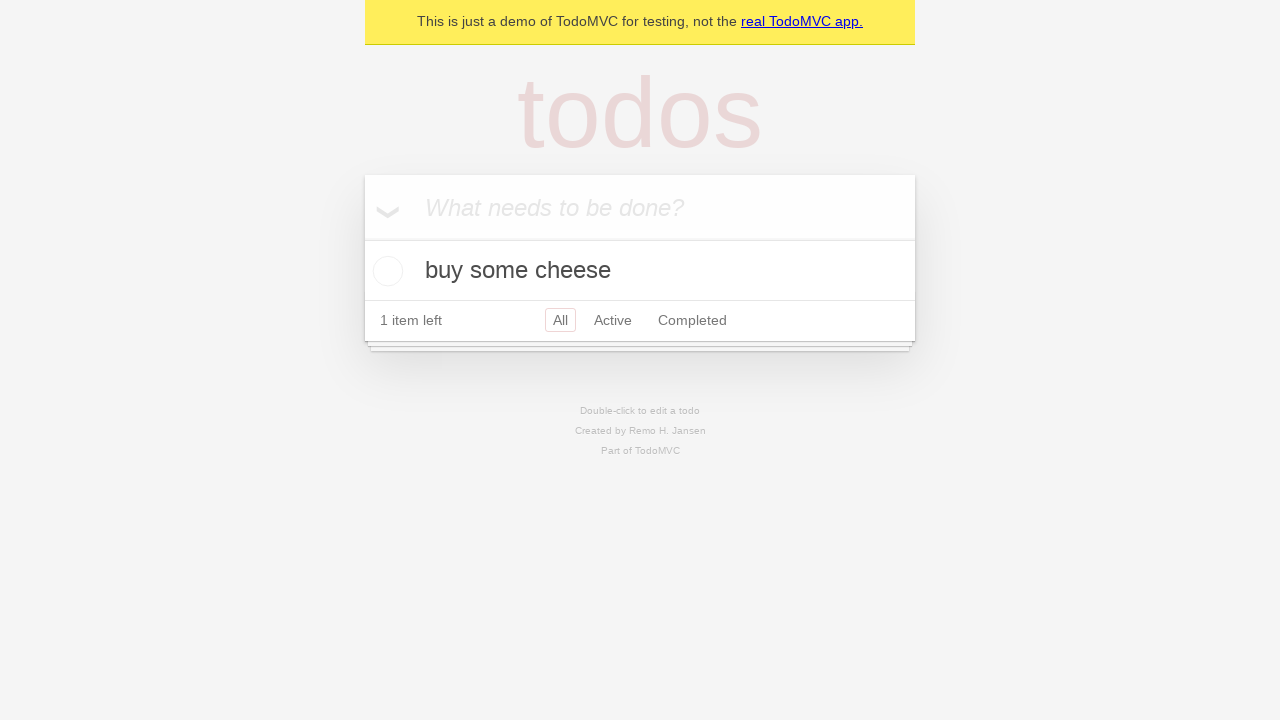

Filled new todo input with 'feed the cat' on internal:attr=[placeholder="What needs to be done?"i]
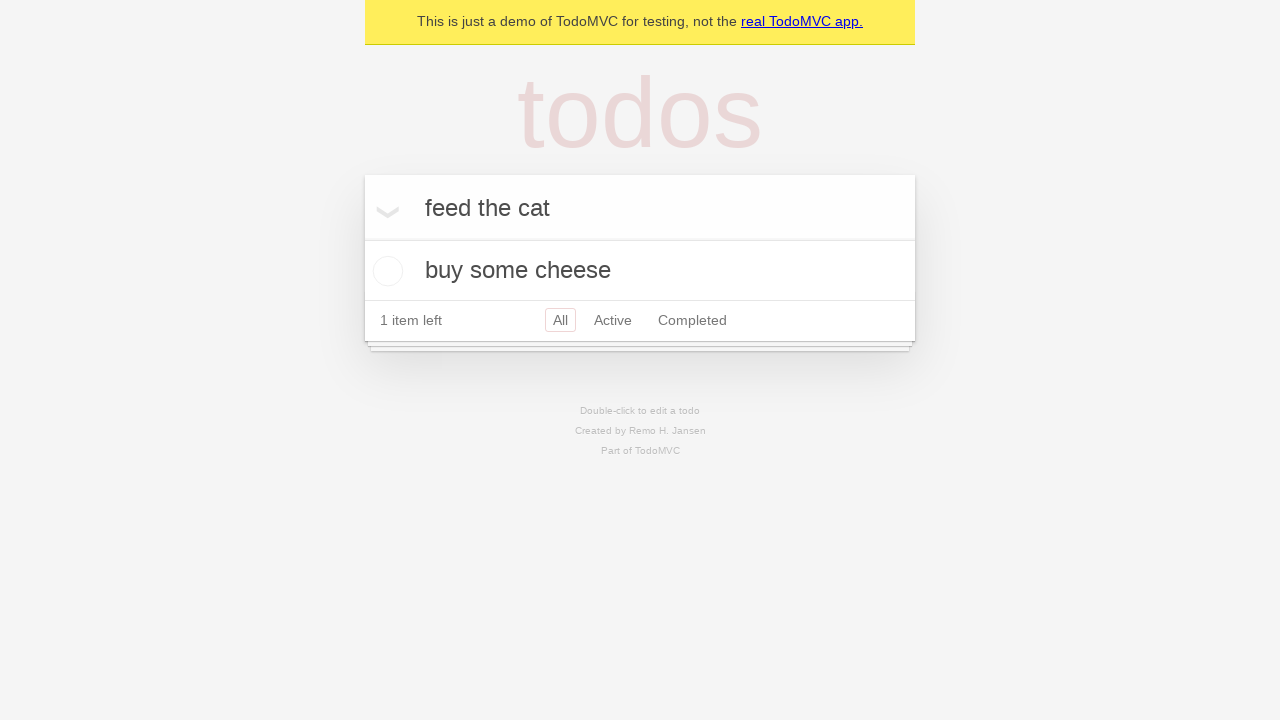

Pressed Enter to create second todo on internal:attr=[placeholder="What needs to be done?"i]
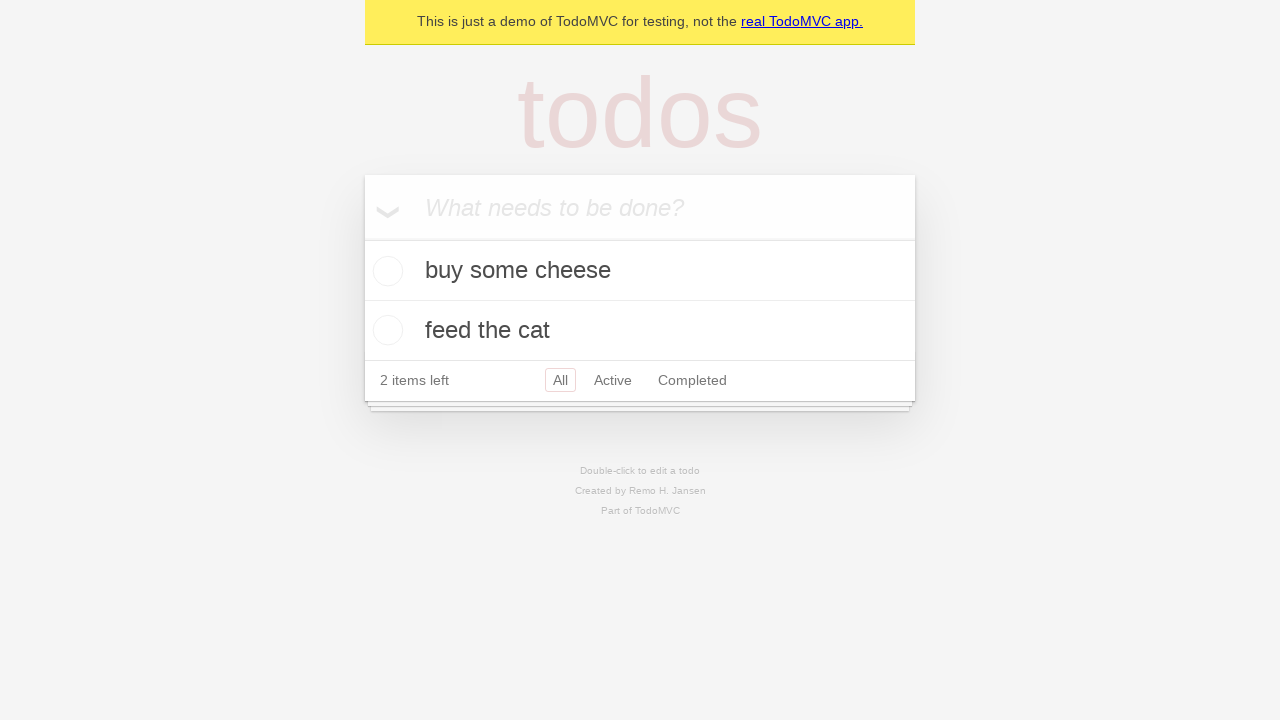

Filled new todo input with 'book a doctors appointment' on internal:attr=[placeholder="What needs to be done?"i]
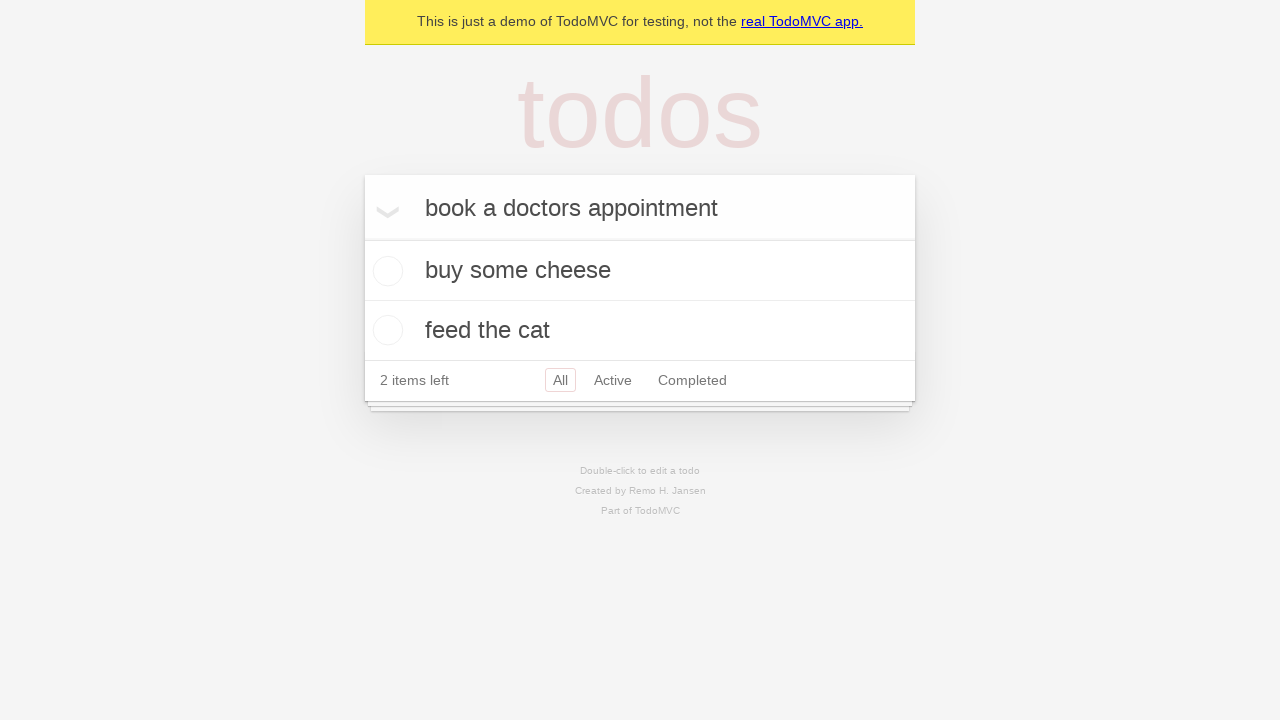

Pressed Enter to create third todo on internal:attr=[placeholder="What needs to be done?"i]
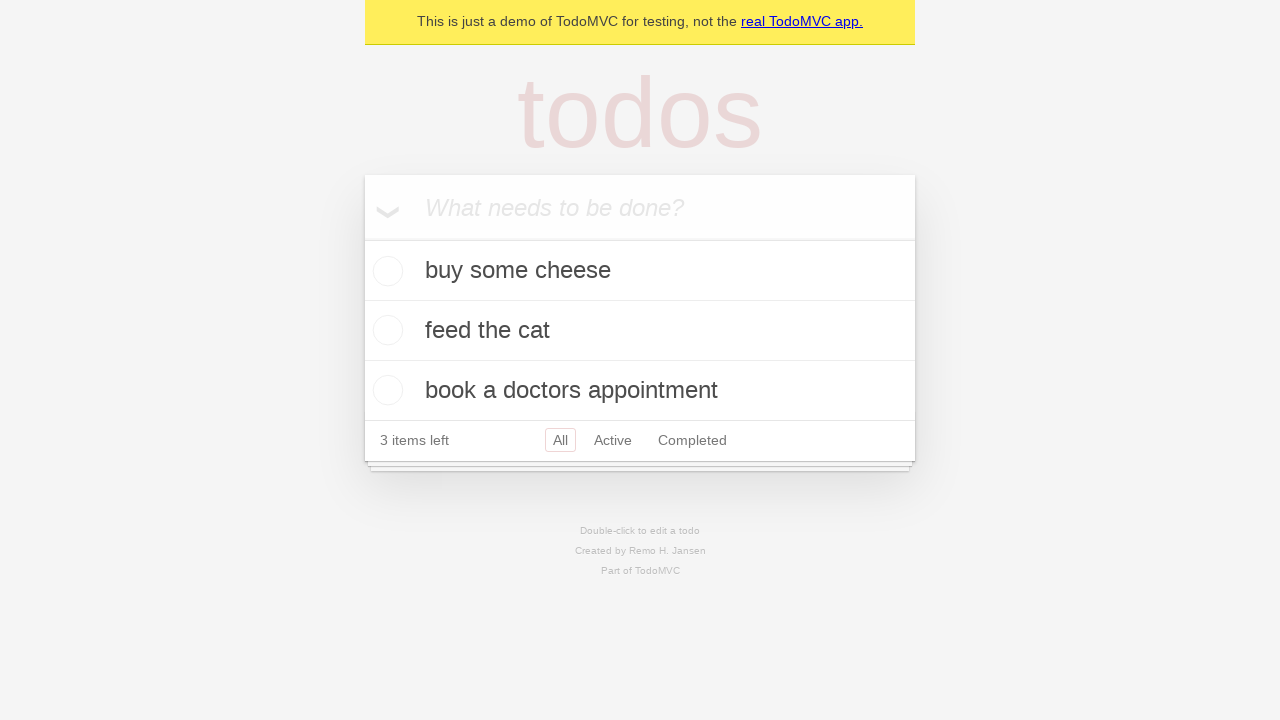

Double-clicked second todo item to enter edit mode at (640, 331) on internal:testid=[data-testid="todo-item"s] >> nth=1
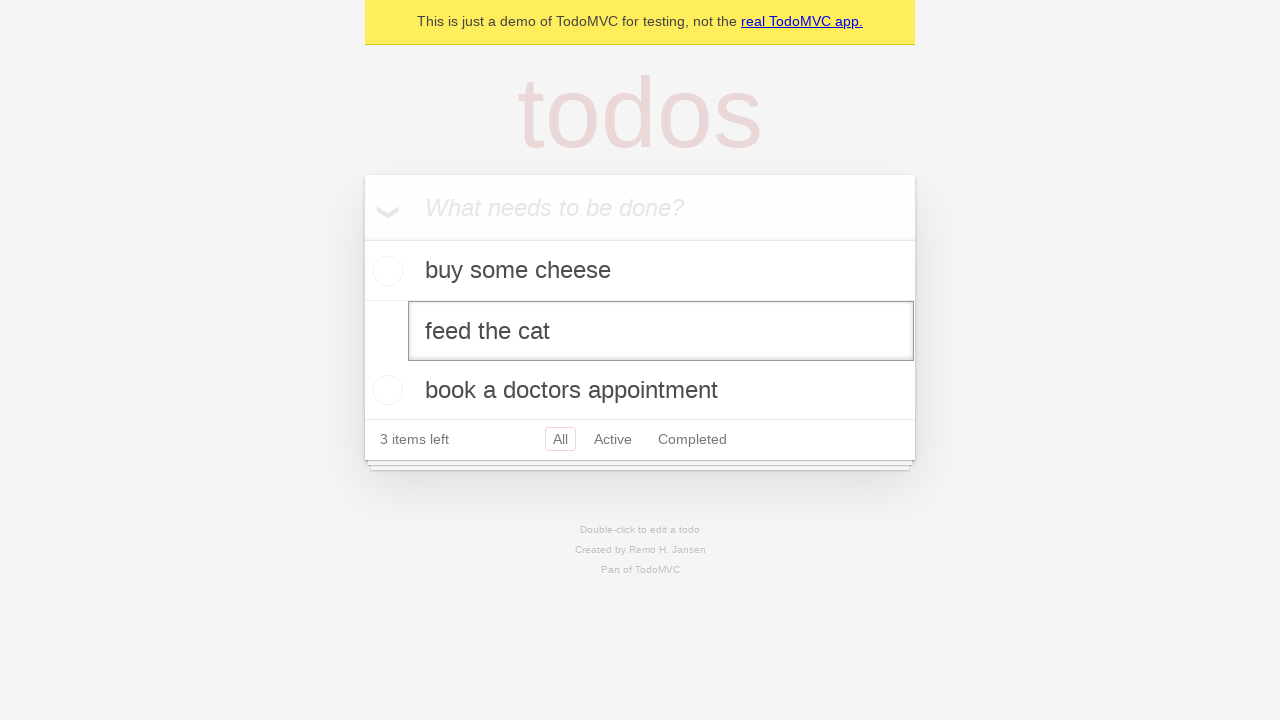

Filled edit textbox with 'buy some sausages' on internal:testid=[data-testid="todo-item"s] >> nth=1 >> internal:role=textbox[nam
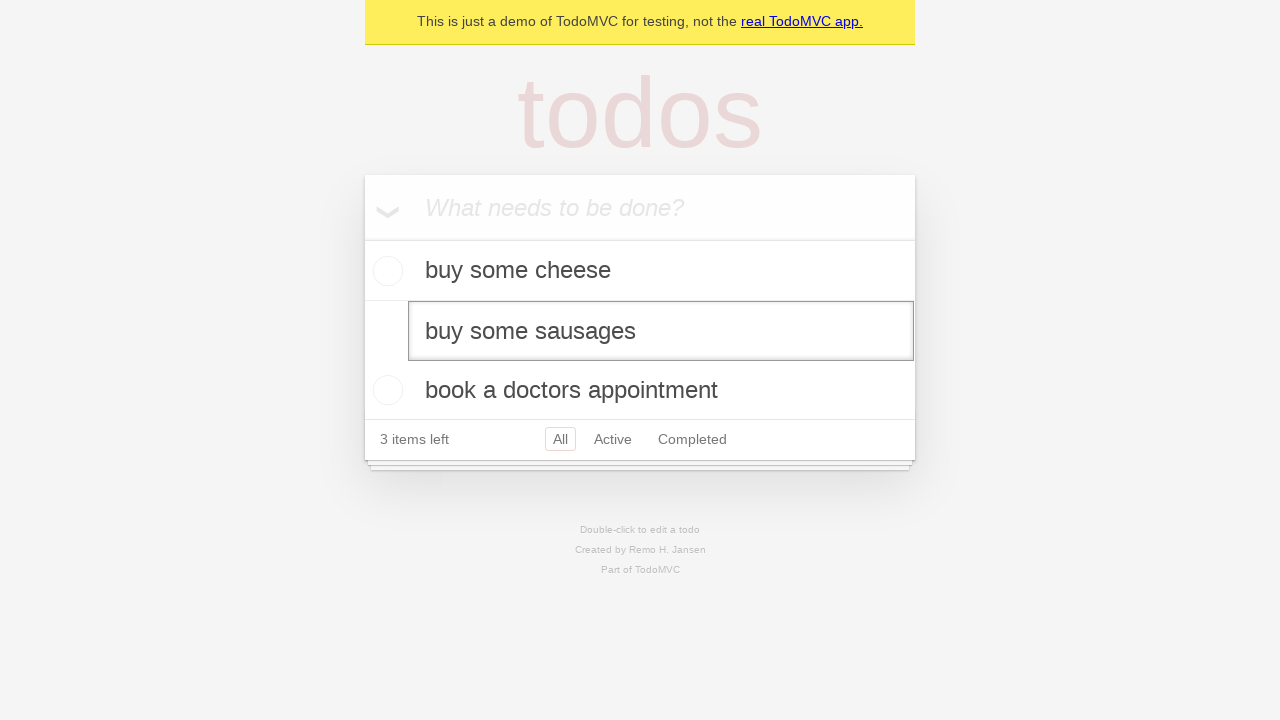

Dispatched blur event to save edits
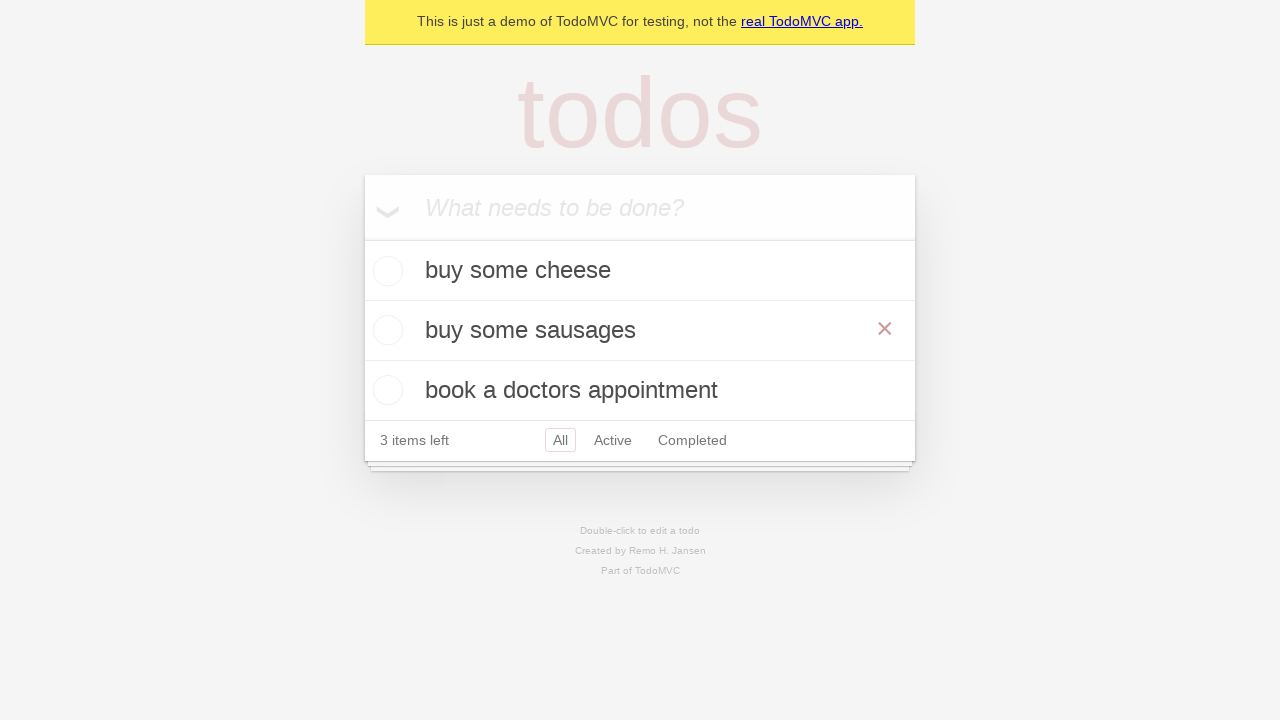

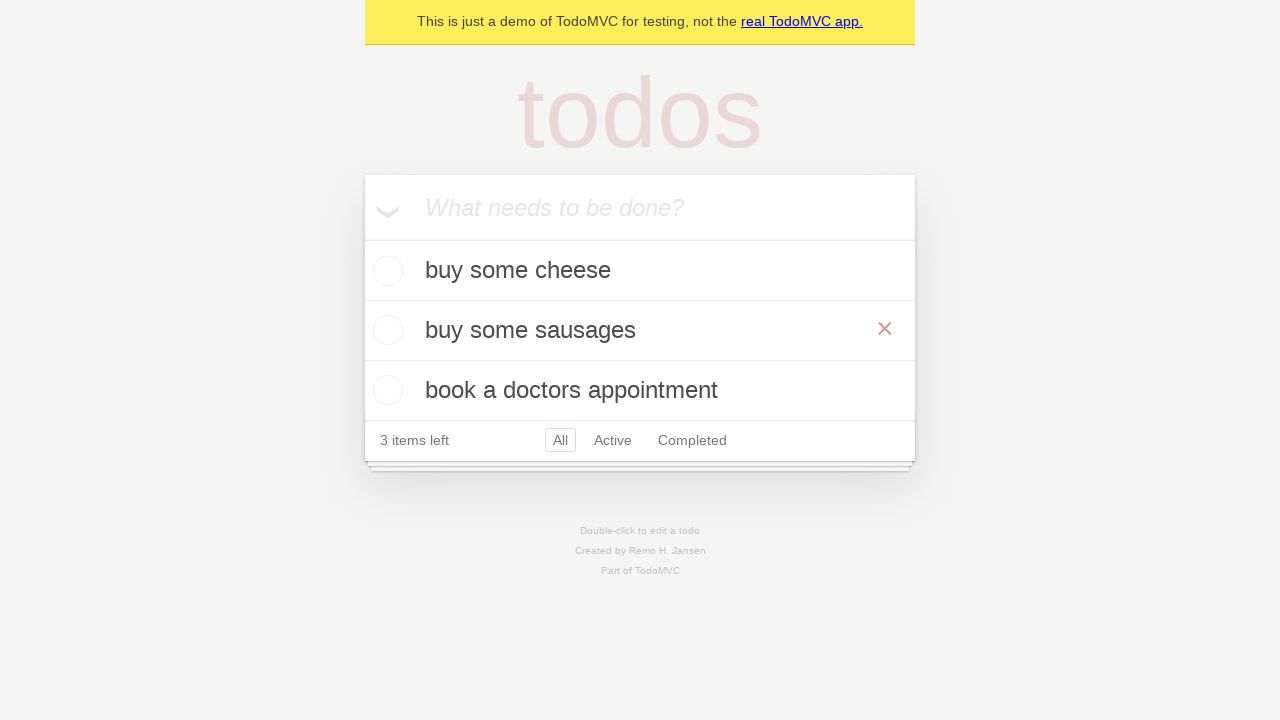